Tests various JavaScript alert handling scenarios including simple alerts, prompts with text input, double prompts, slow-loading alerts, and alerts in new windows

Starting URL: https://www.selenium.dev/selenium/web/alerts.html#

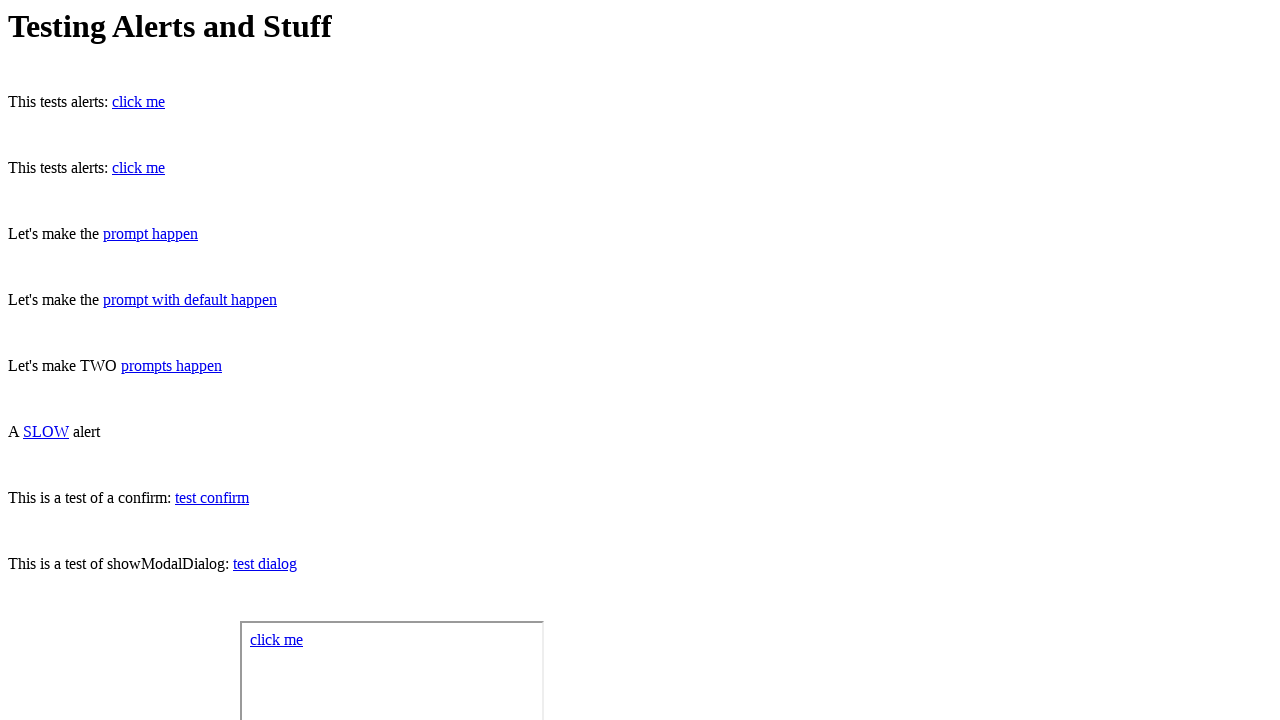

Clicked alert trigger link at (138, 102) on a#alert
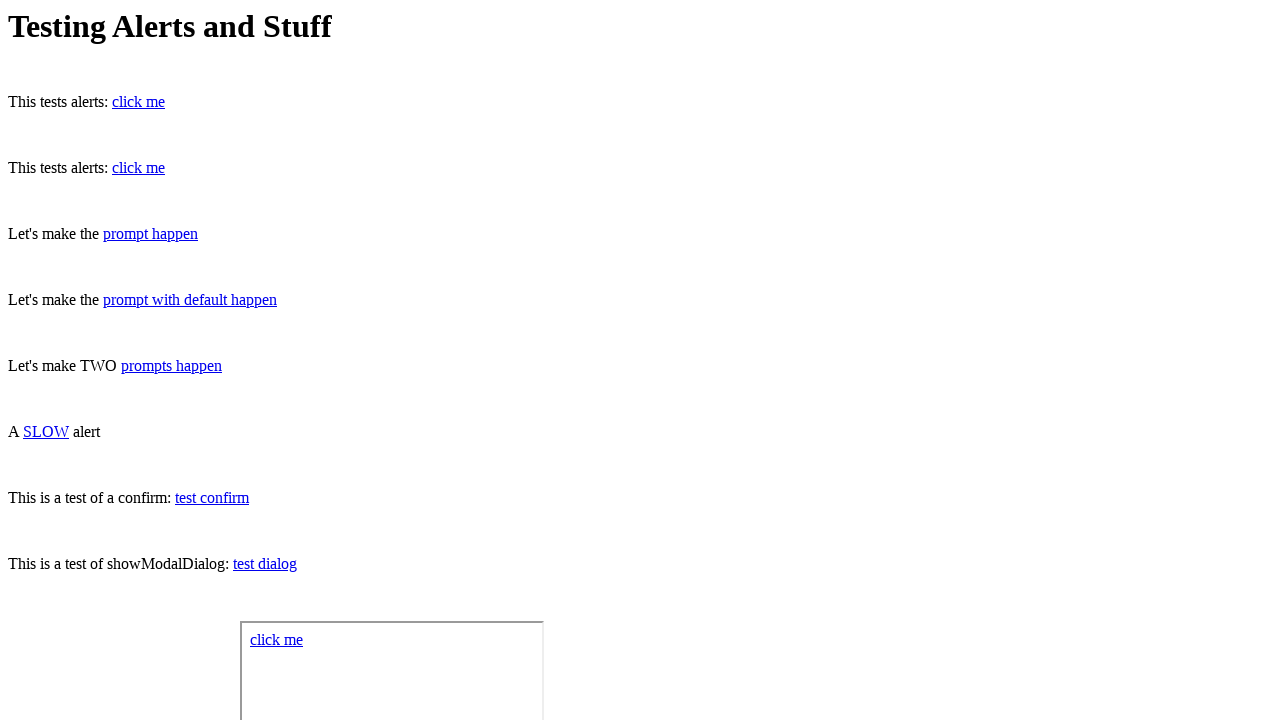

Set up dialog handler to accept simple alert
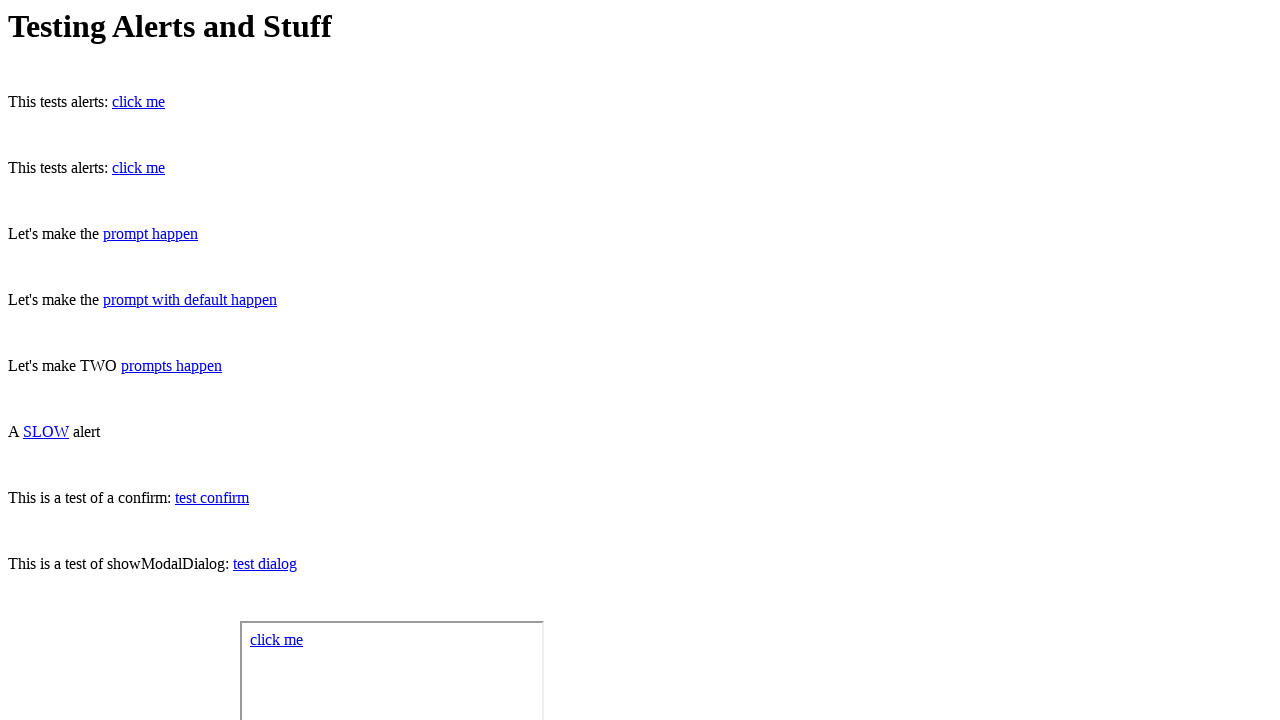

Clicked prompt trigger link at (150, 234) on a#prompt
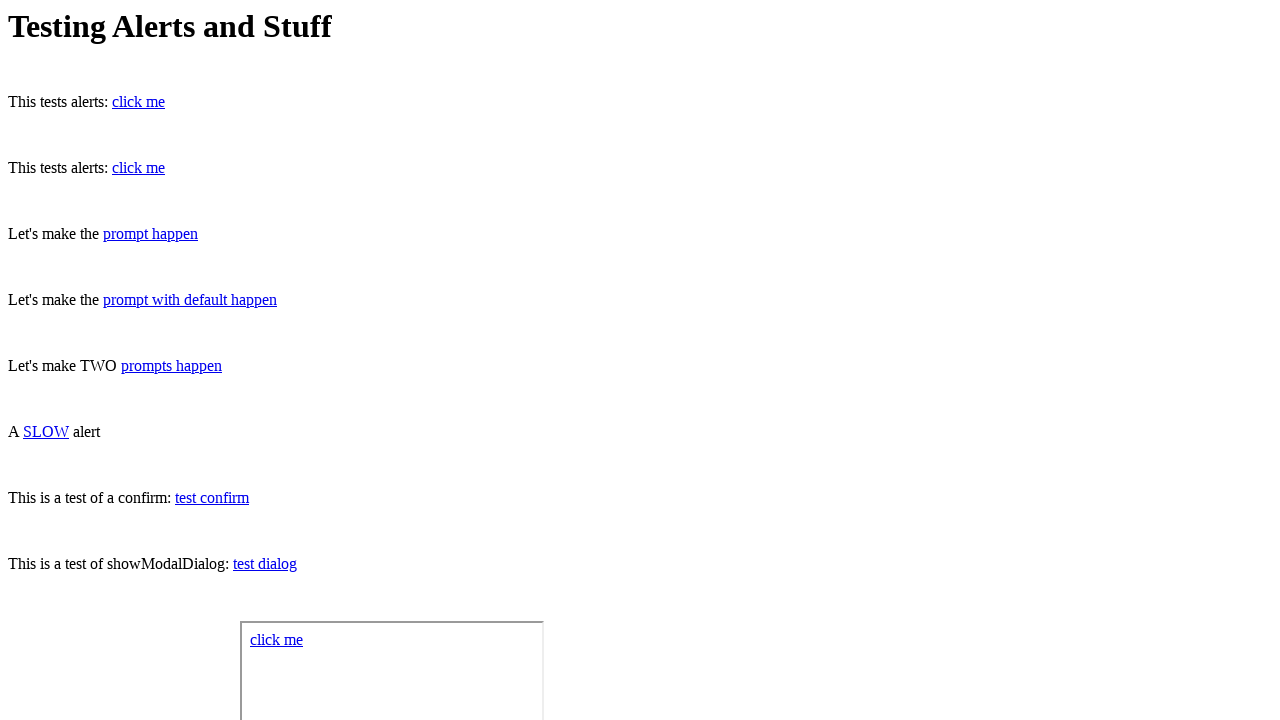

Set up dialog handler to accept prompt with text 'Sending text into alert box'
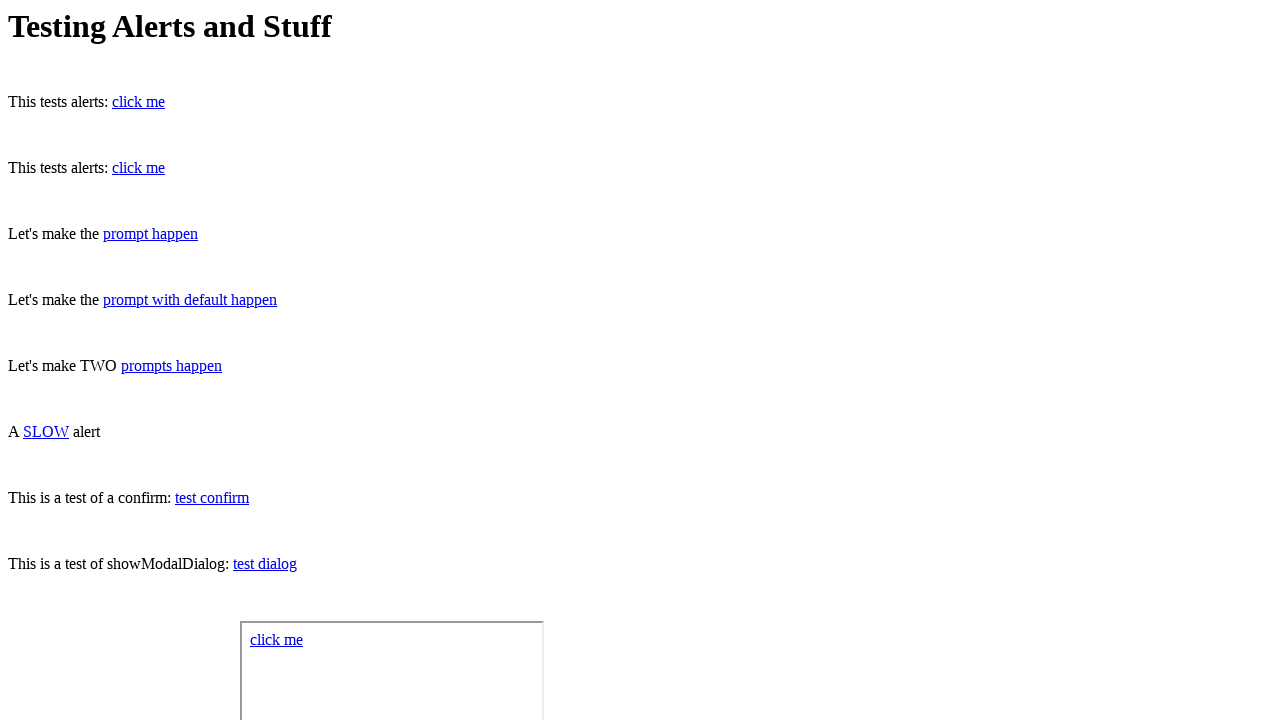

Clicked double prompt trigger link at (172, 366) on a#double-prompt
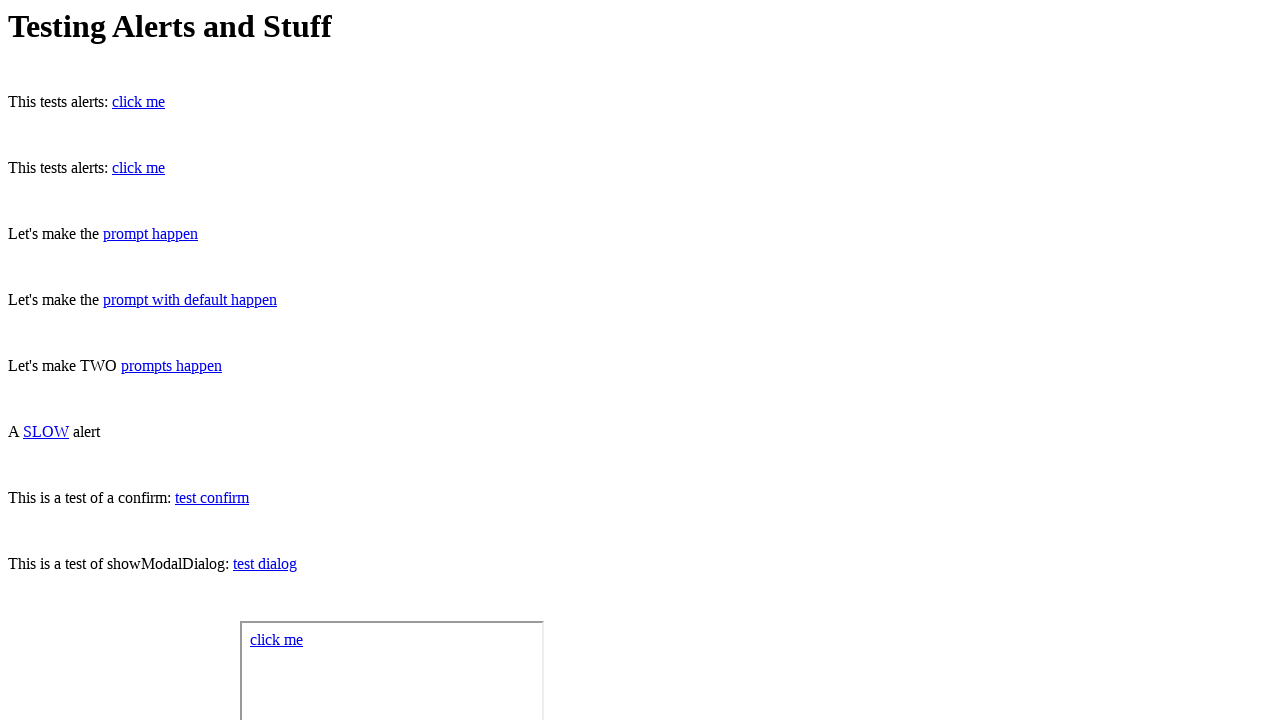

Set up dialog handler to accept first prompt with text 'First alert box'
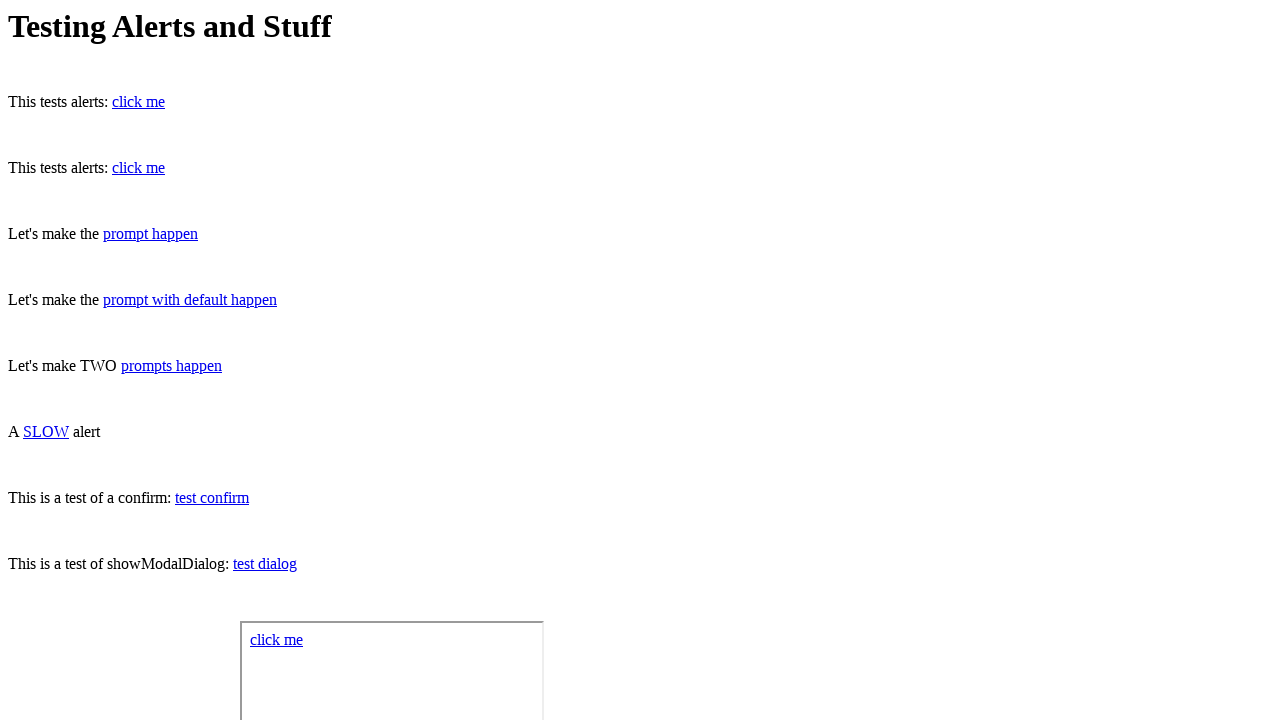

Set up dialog handler to dismiss second prompt
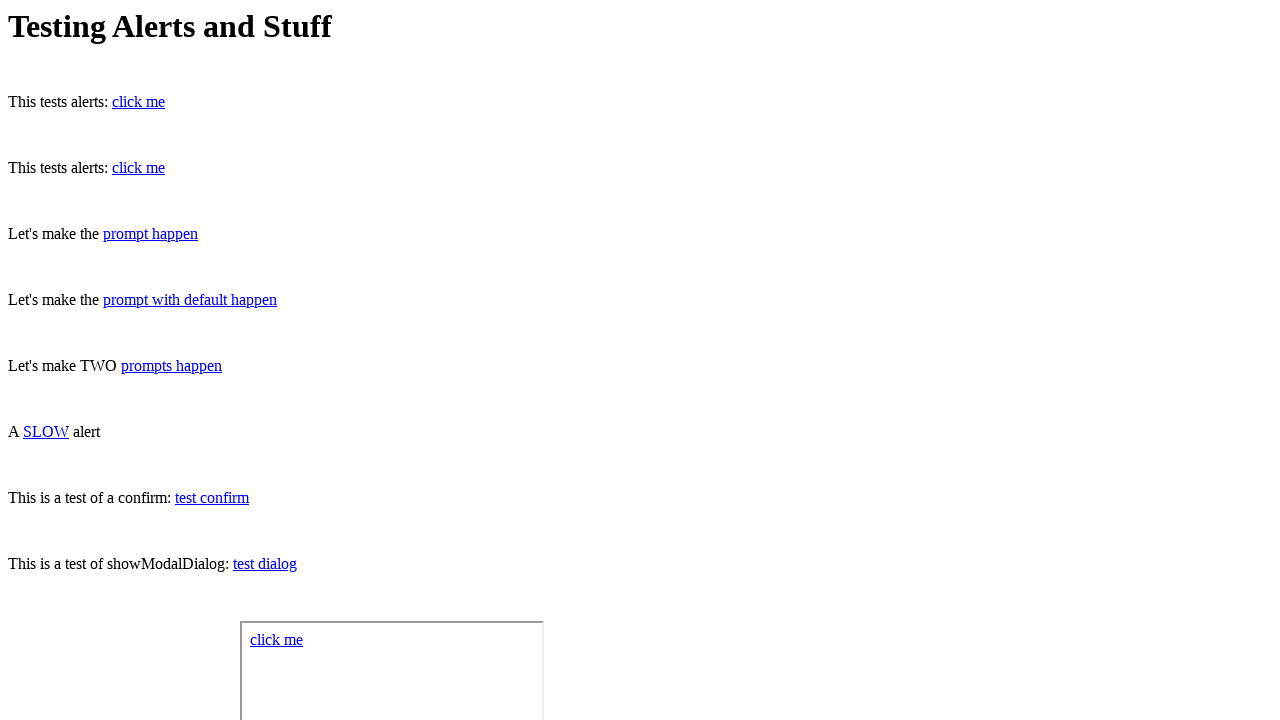

Clicked slow alert trigger link at (46, 432) on a#slow-alert
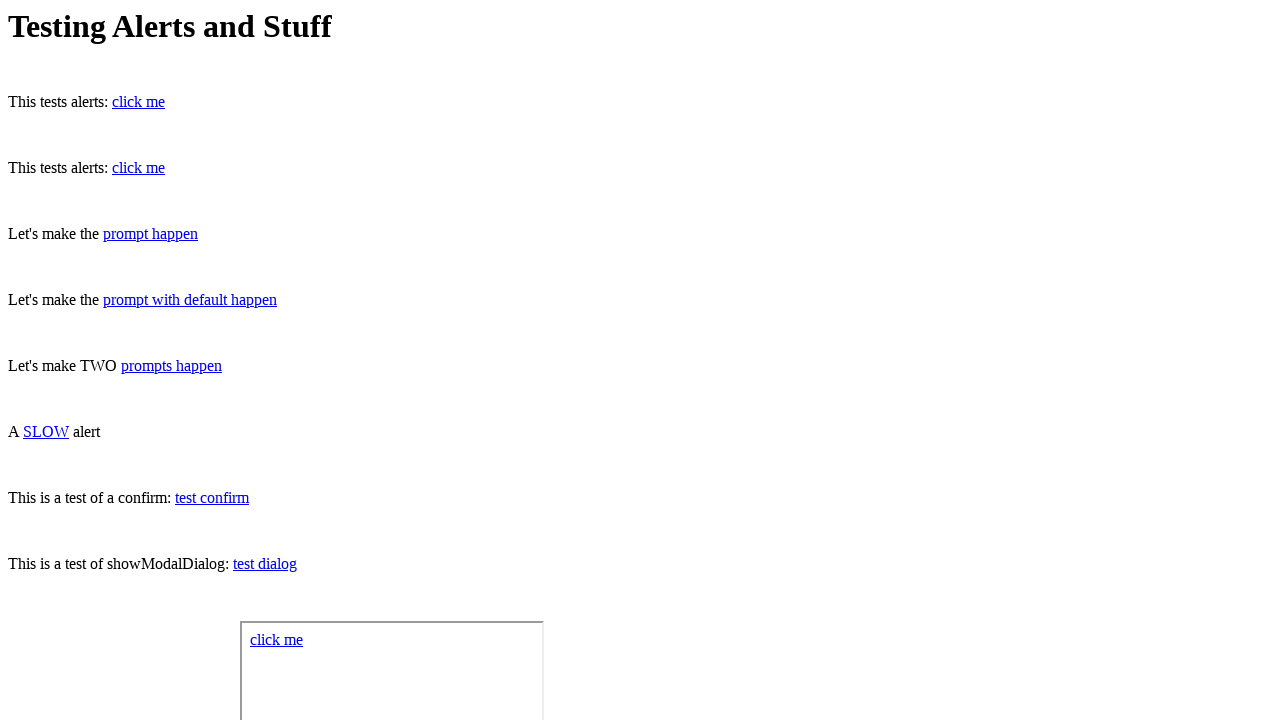

Waited 1000ms for slow alert to appear
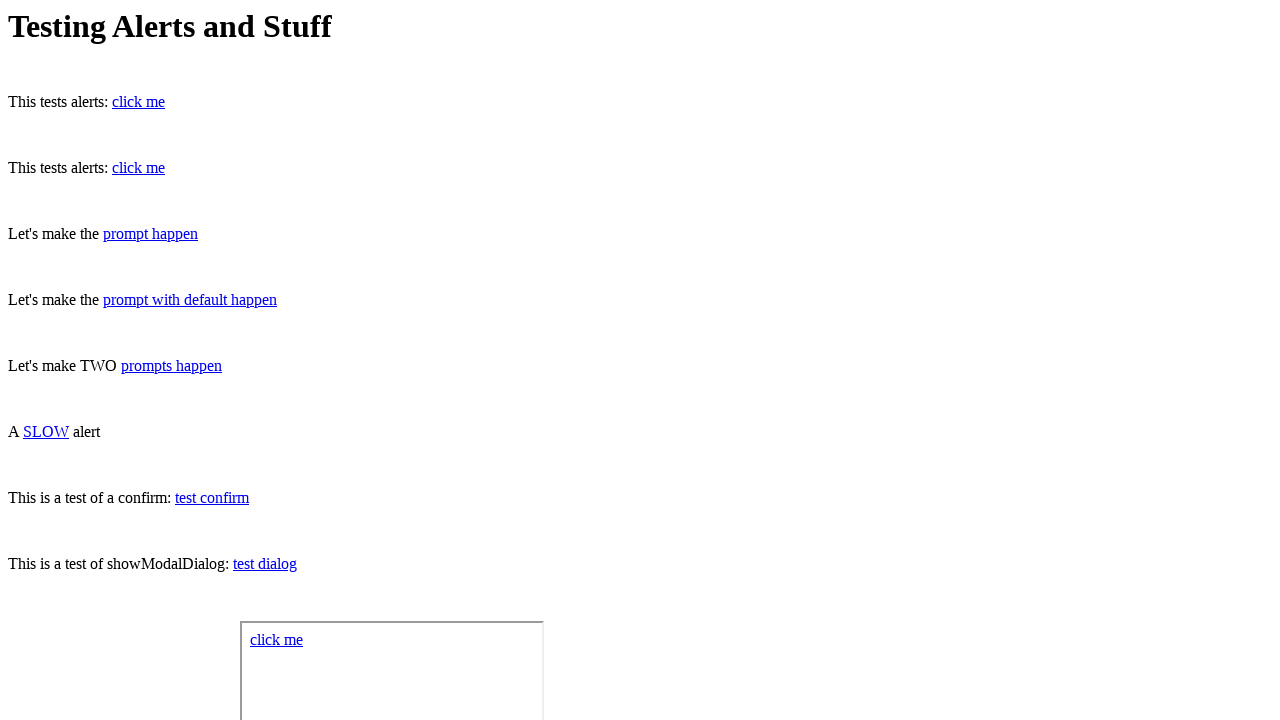

Set up dialog handler to accept slow alert
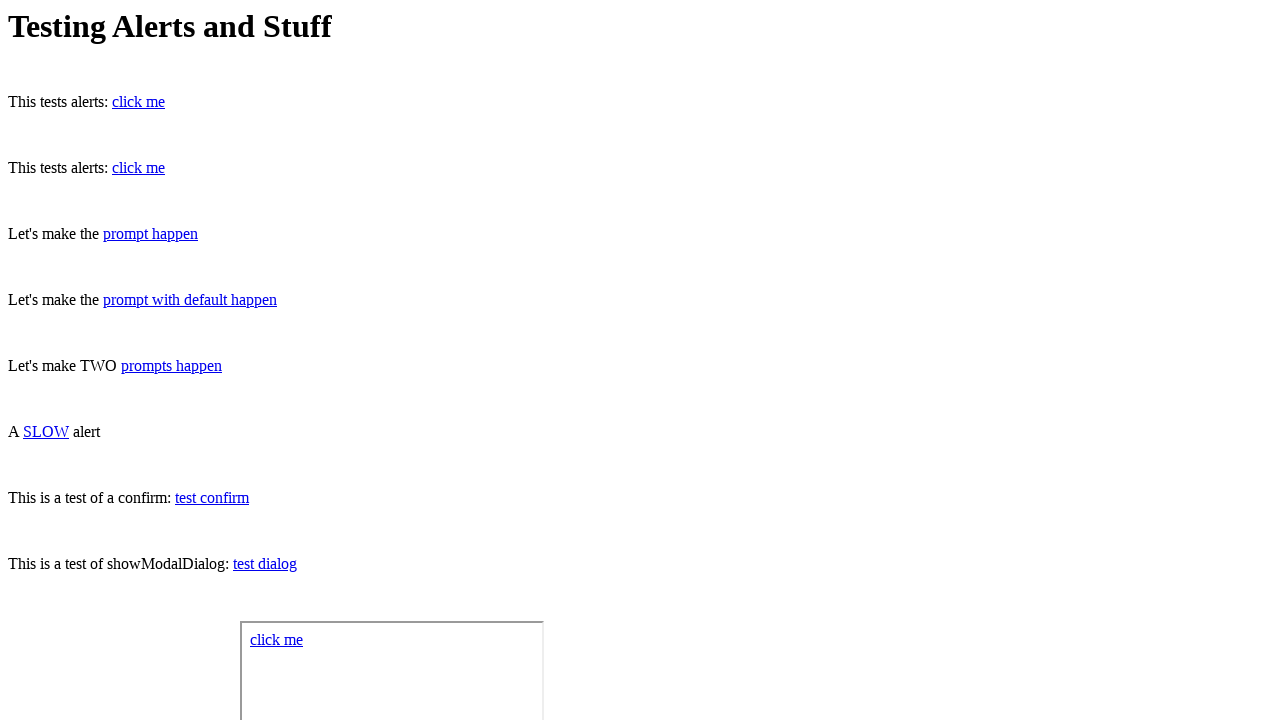

Stored reference to original page
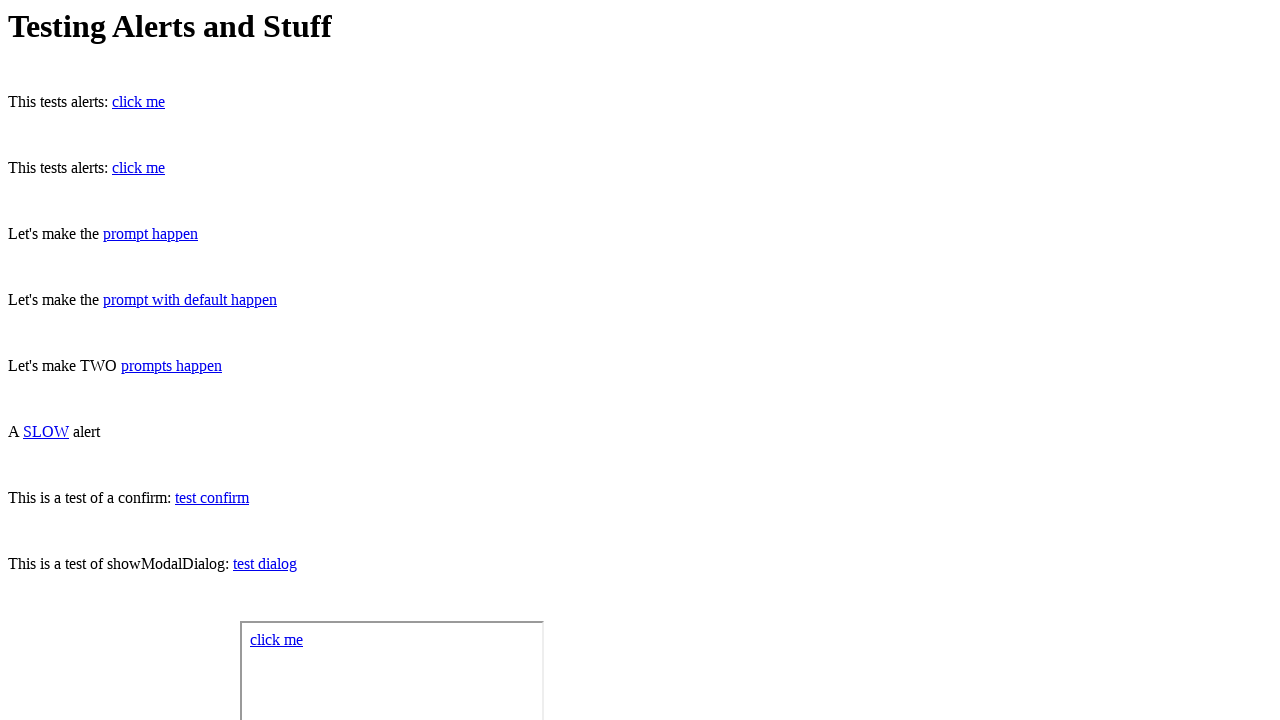

Clicked link to open new window with onload alert at (425, 360) on a#open-window-with-onload-alert
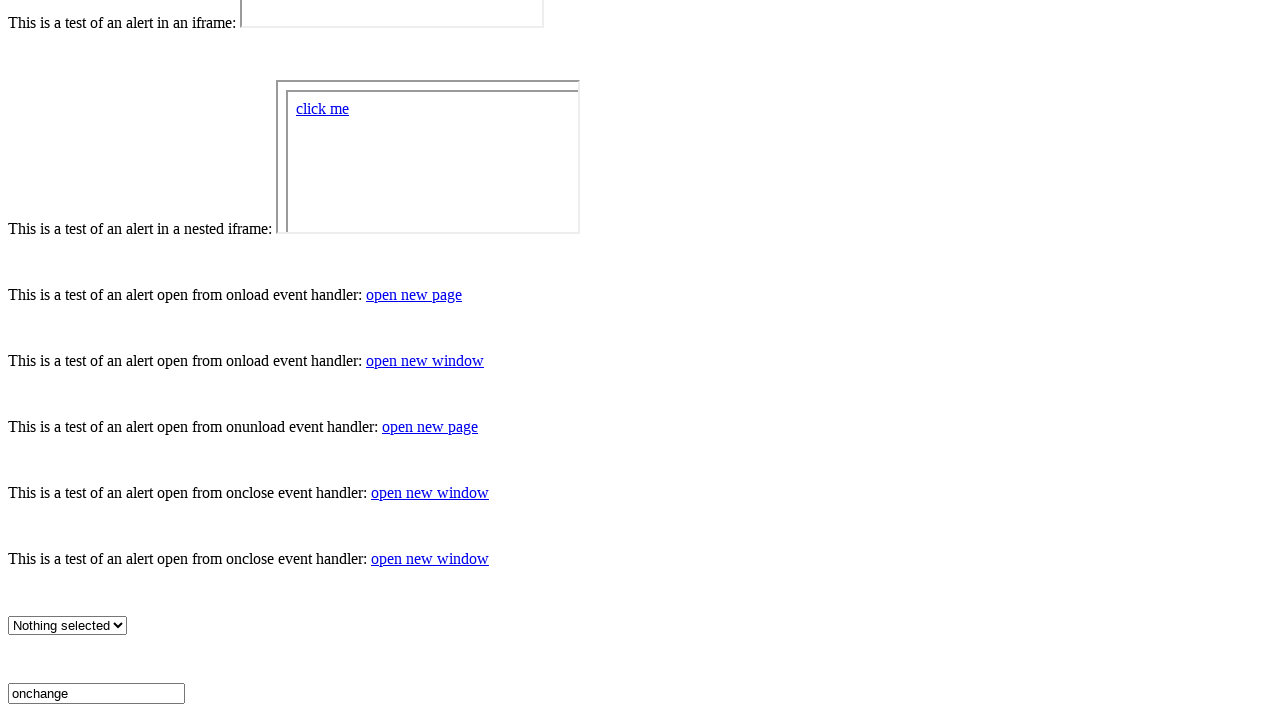

Captured new popup window
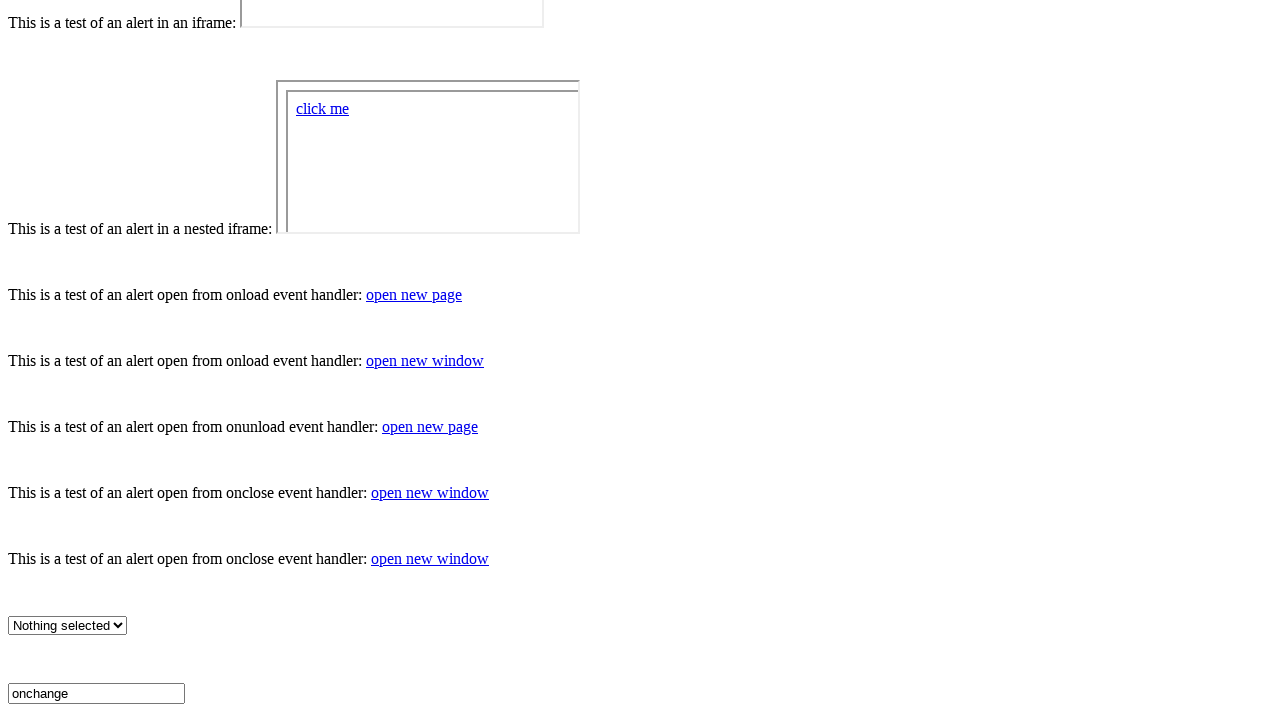

Set up dialog handler to dismiss alert in new window
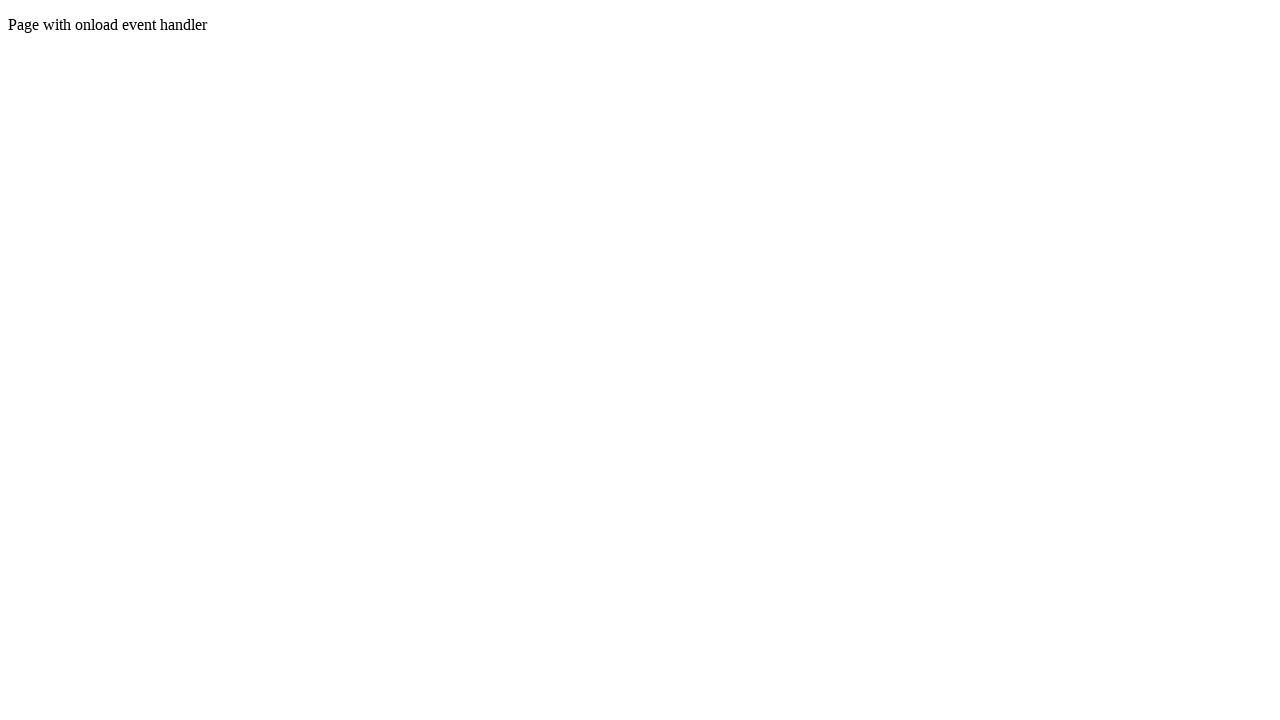

Closed popup window
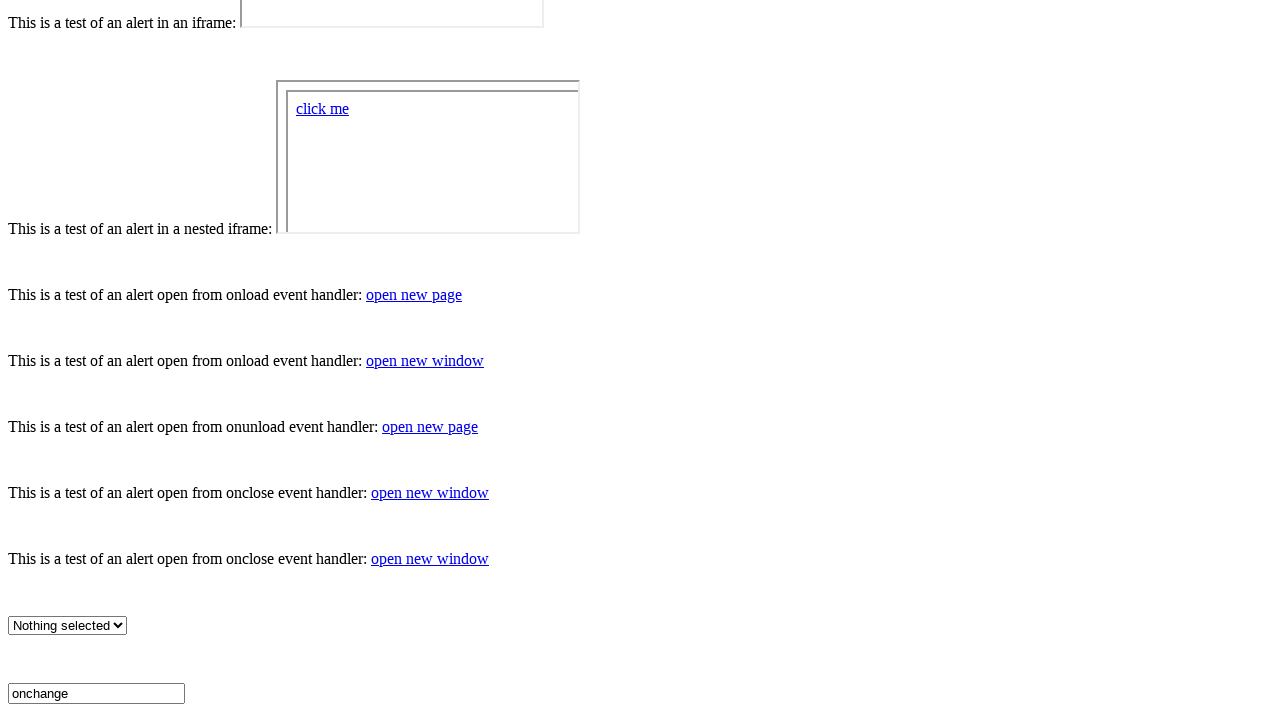

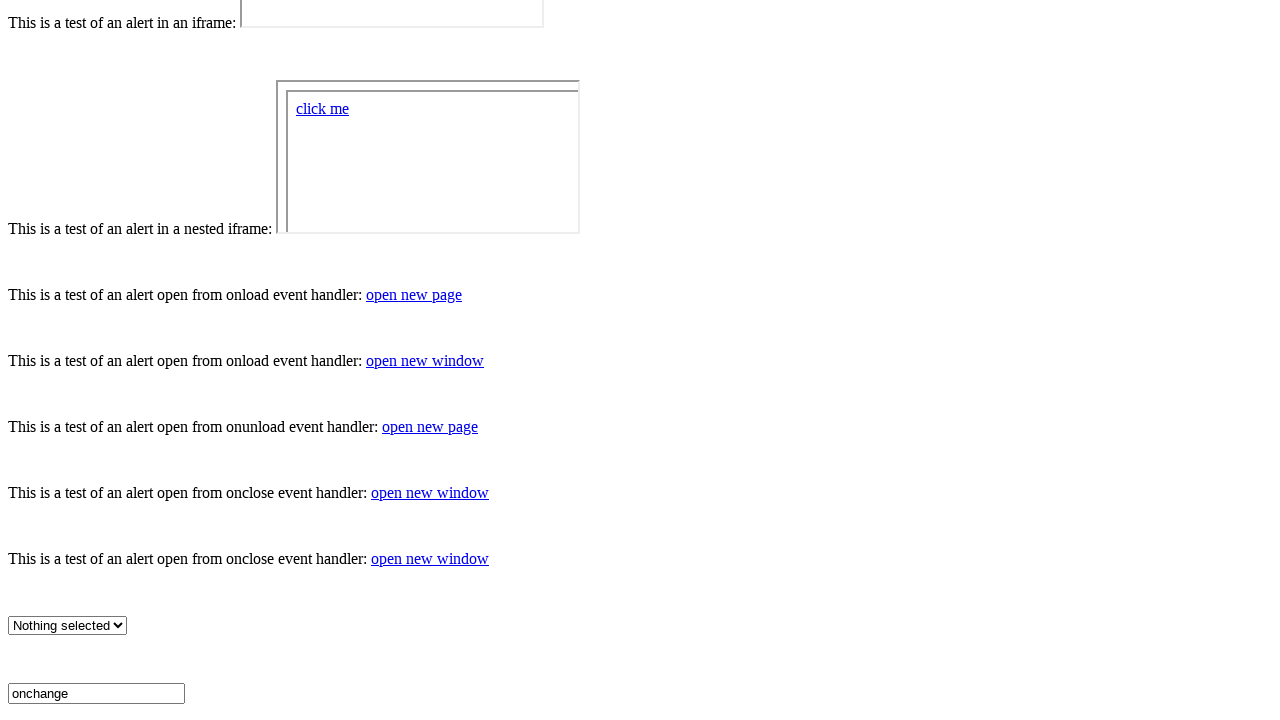